Tests navigation from homepage to the contact page

Starting URL: https://cryptpad.fr

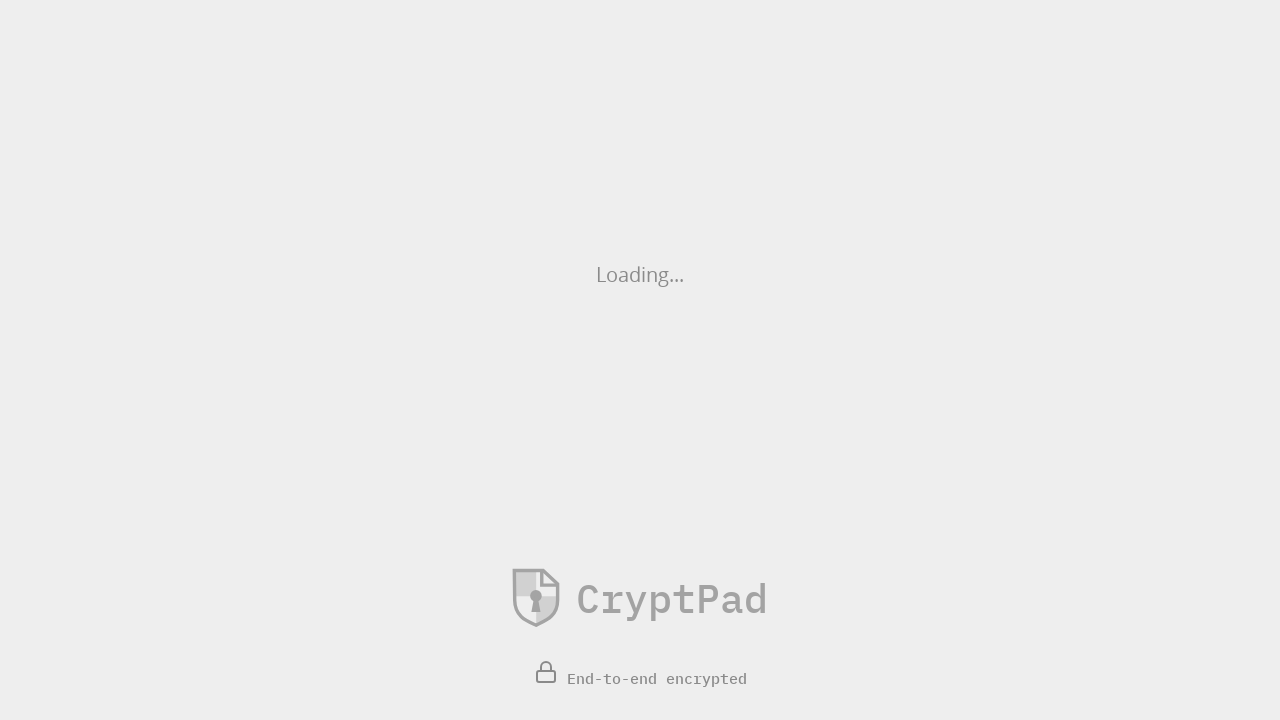

Waited 10 seconds for homepage to load
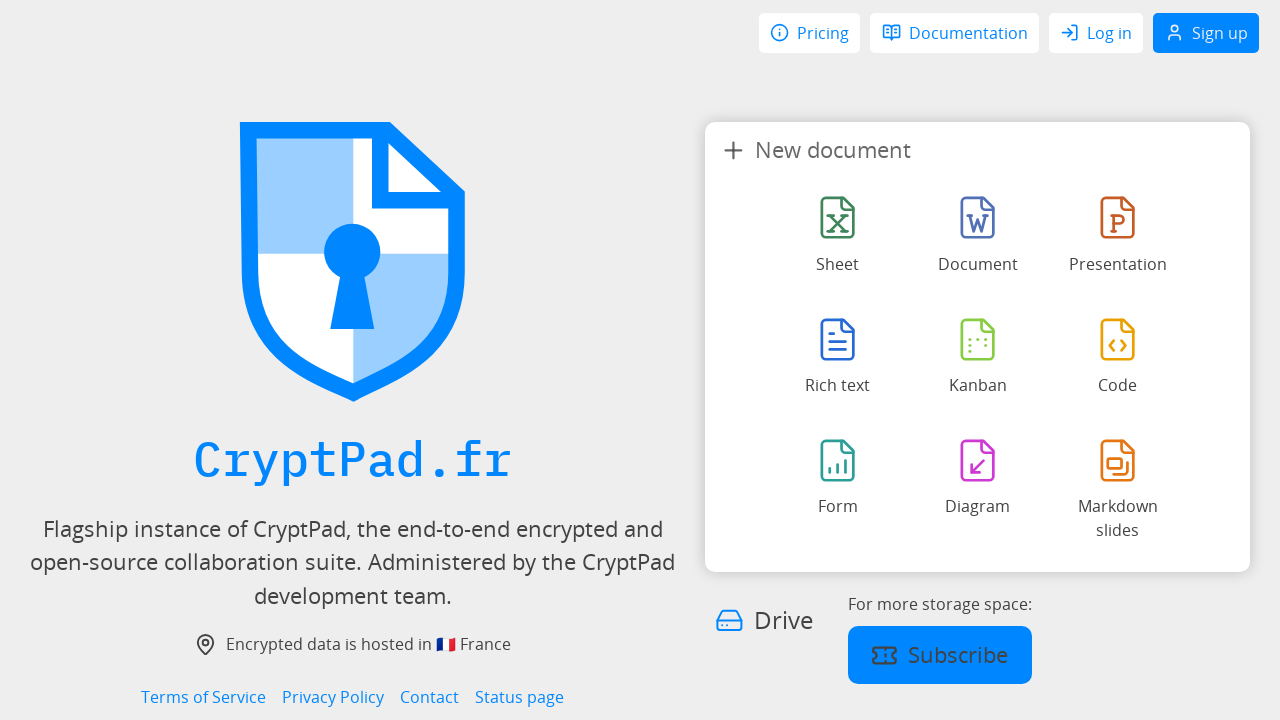

Contact link appeared on homepage
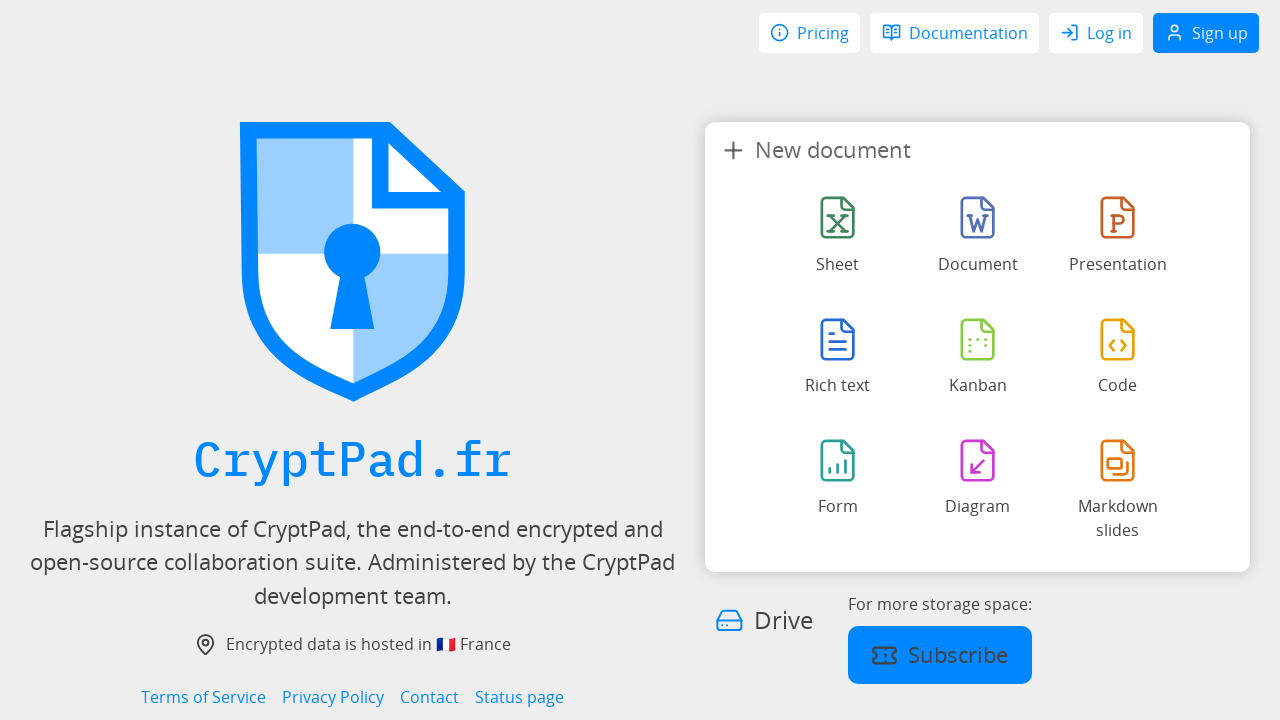

Clicked Contact link to navigate to contact page at (430, 697) on internal:role=link[name="Contact"i]
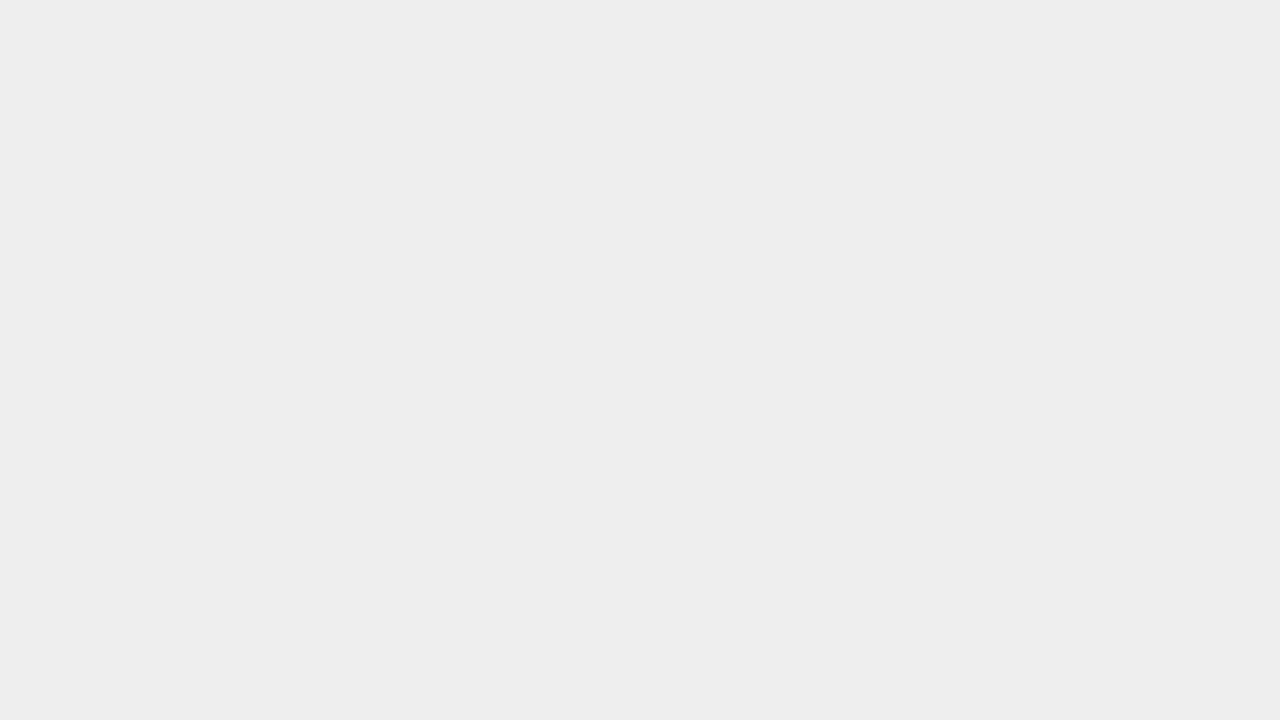

Verified URL changed to contact page (https://cryptpad.fr/contact)
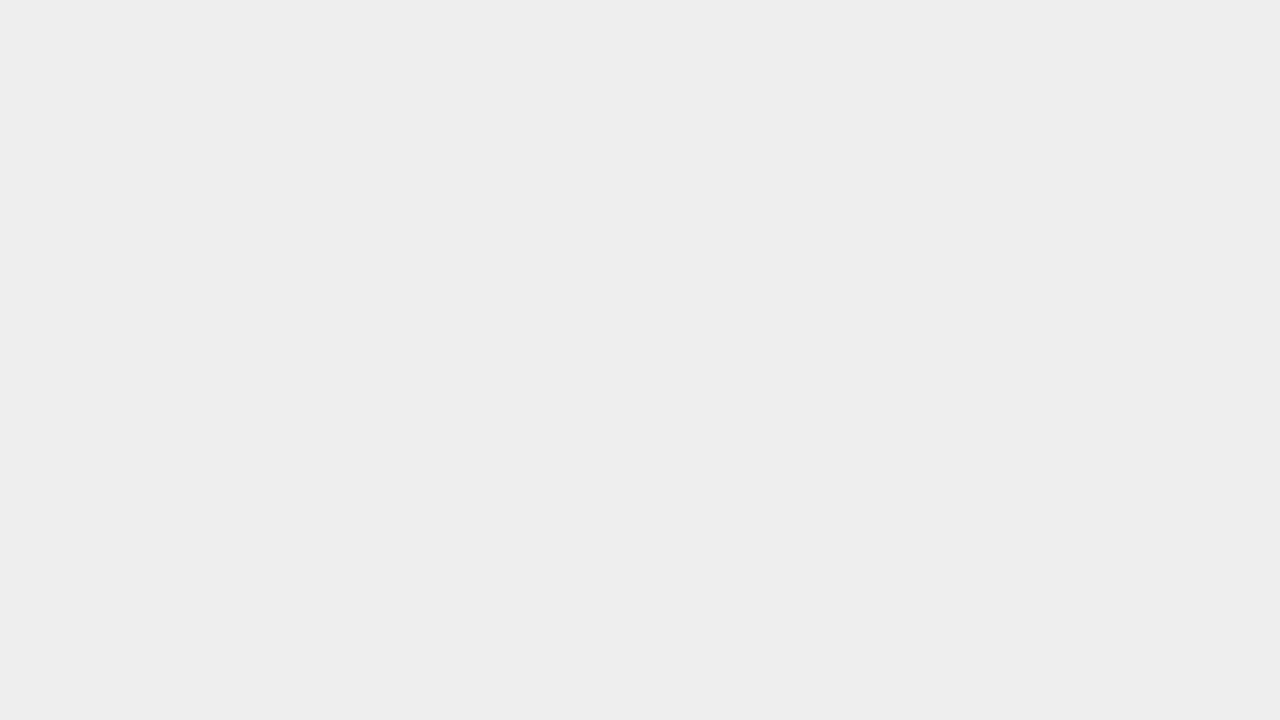

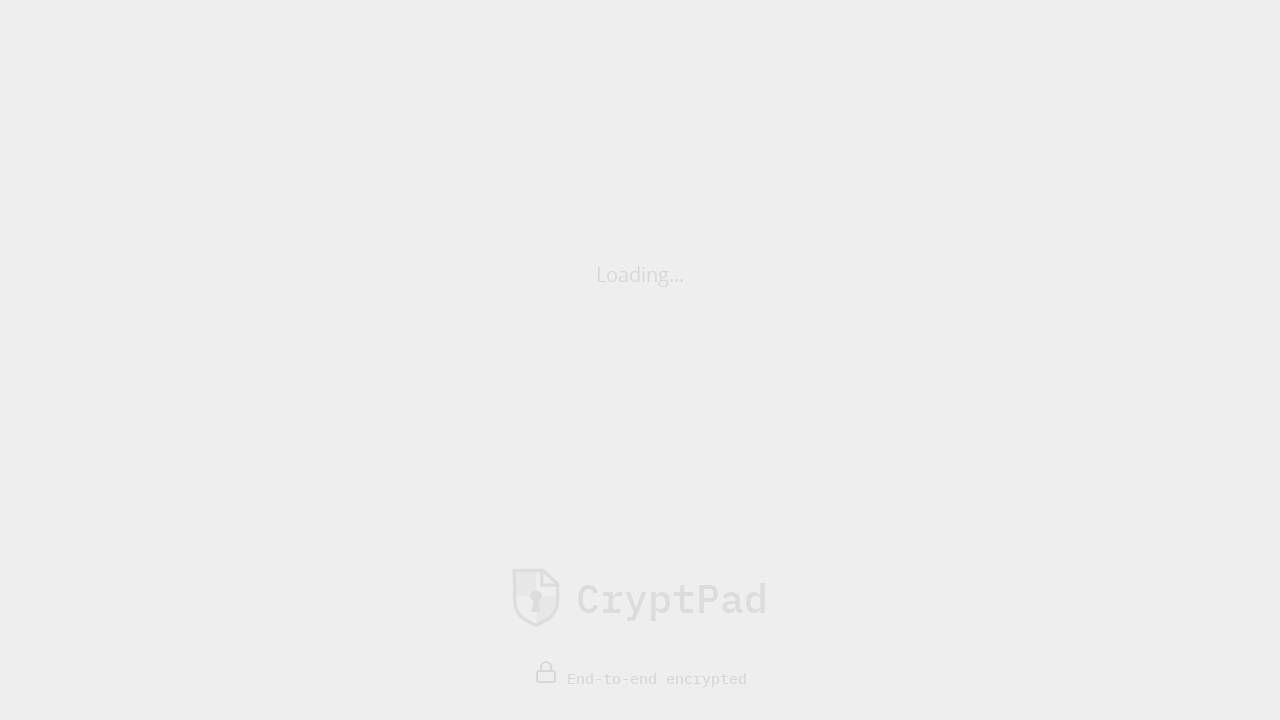